Tests JavaScript confirm dialog handling by clicking the confirm button, accepting the dialog, and verifying the result message

Starting URL: https://practice.cydeo.com/javascript_alerts

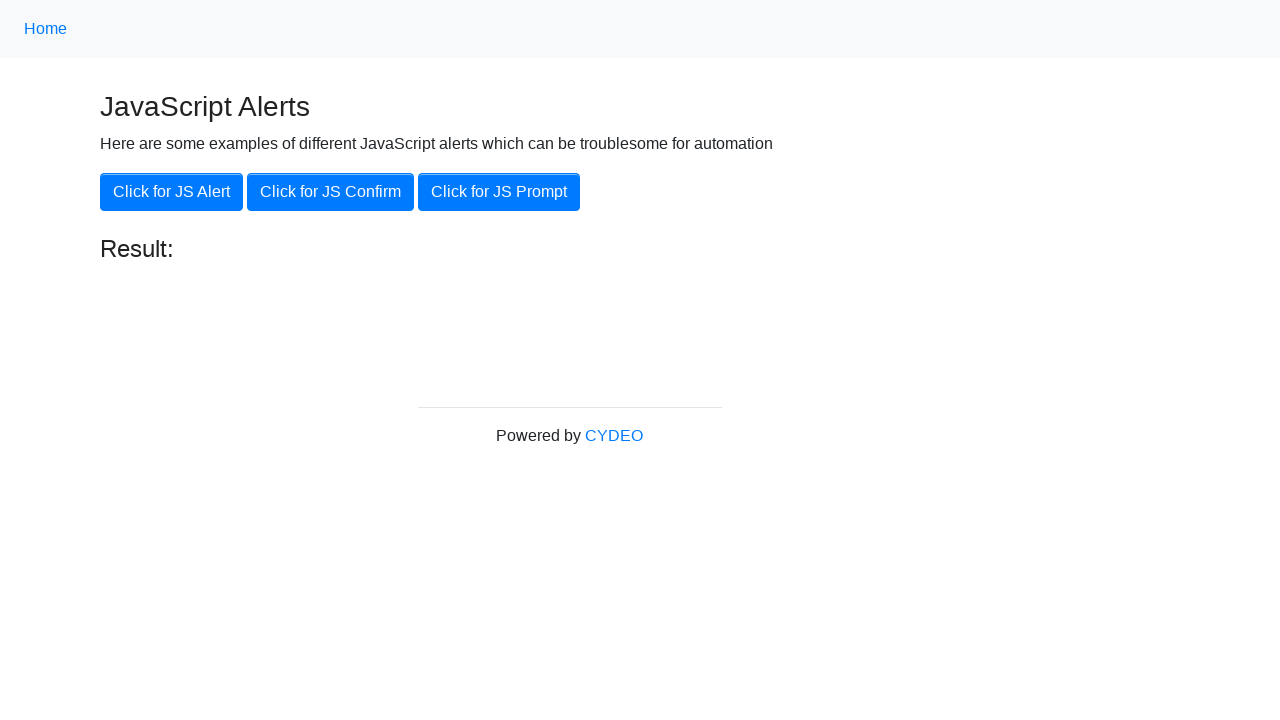

Set up dialog handler to accept the confirm dialog
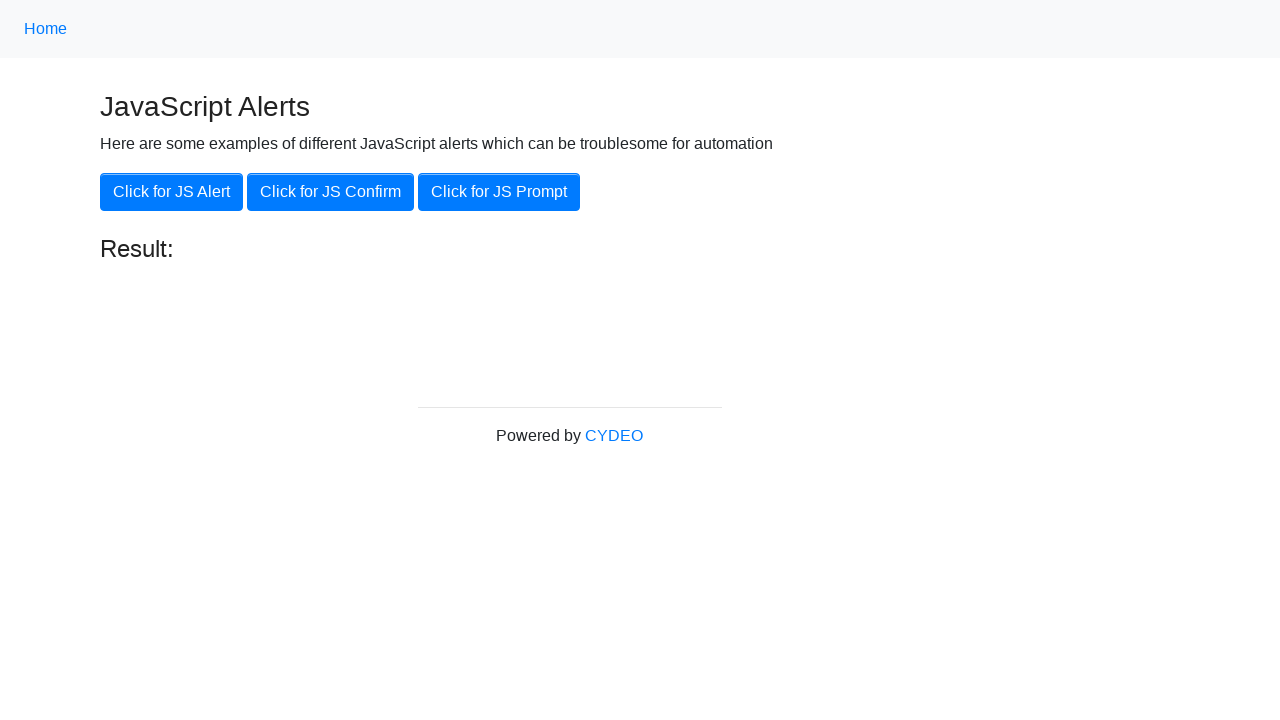

Clicked the JS Confirm button at (330, 192) on internal:role=button[name="Click for JS Confirm"i]
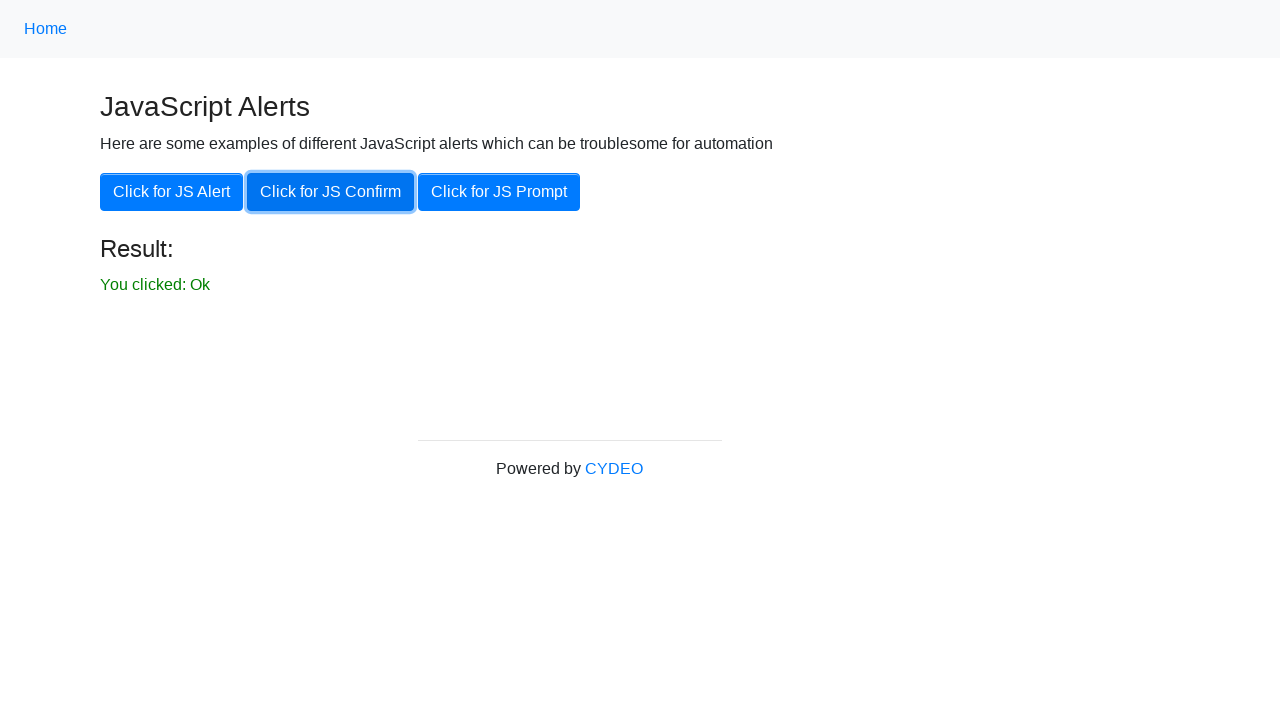

Waited for result message to appear
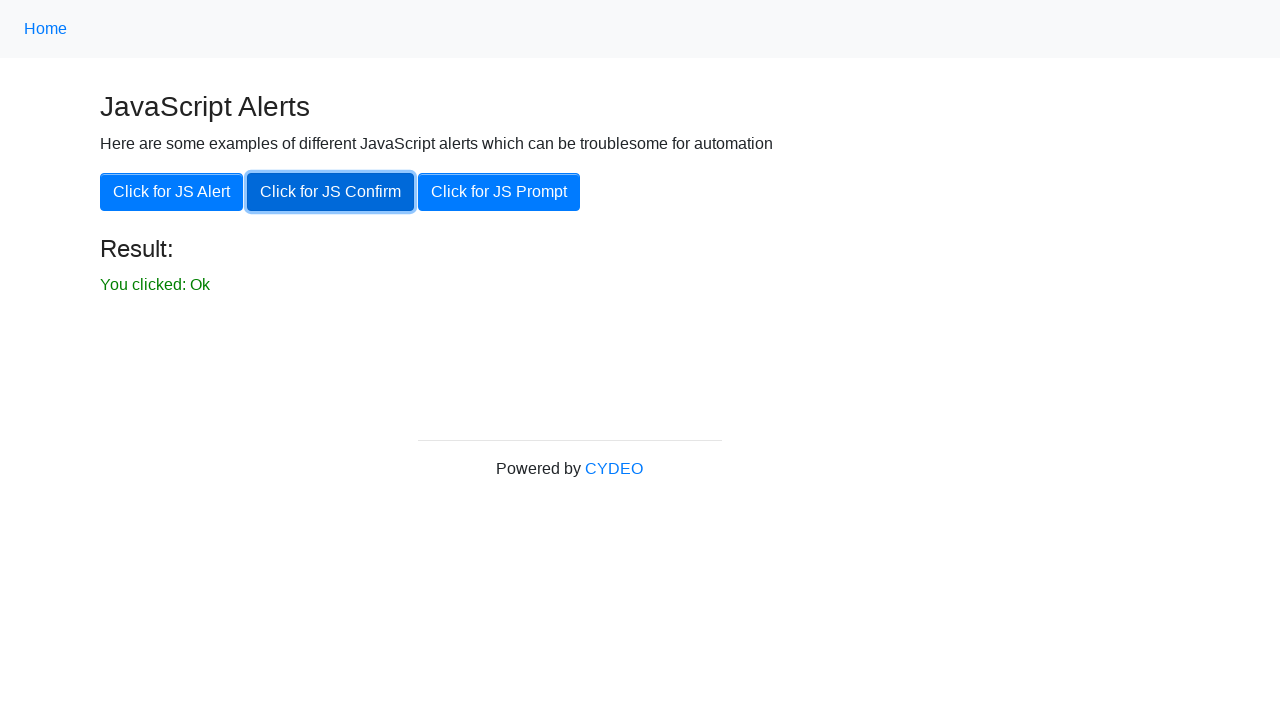

Retrieved result text: You clicked: Ok
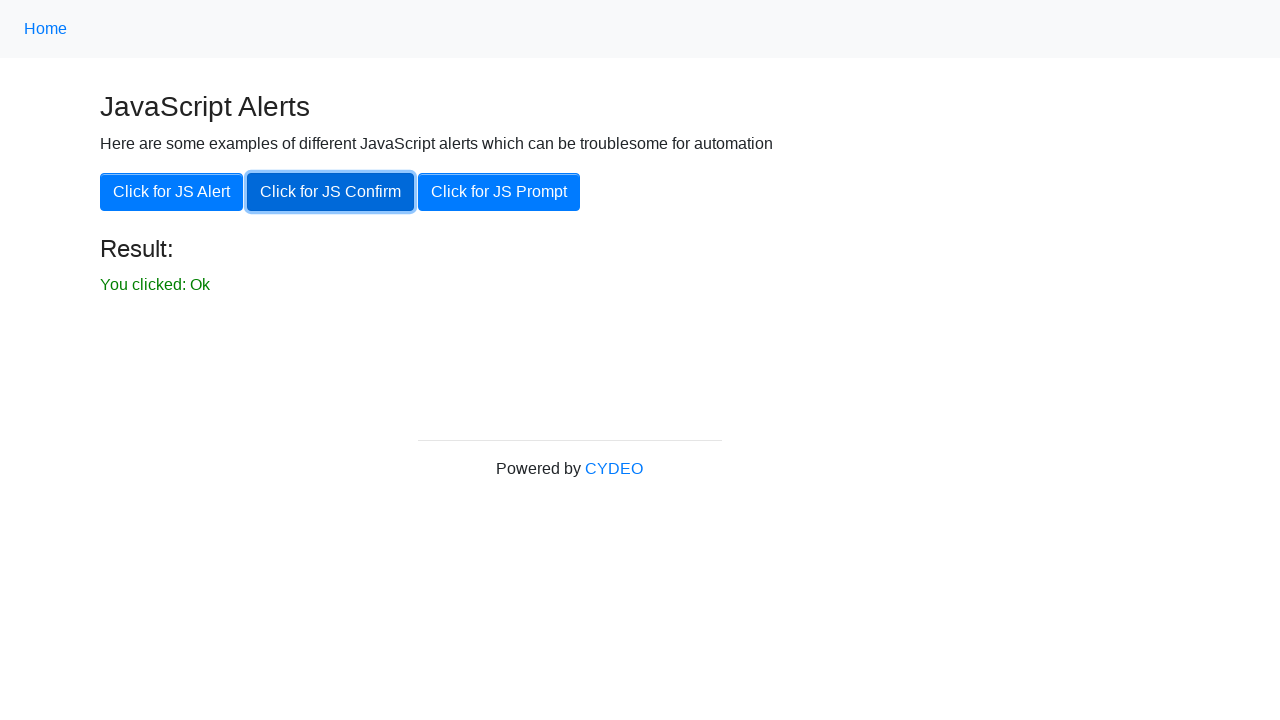

Printed result: You clicked: Ok
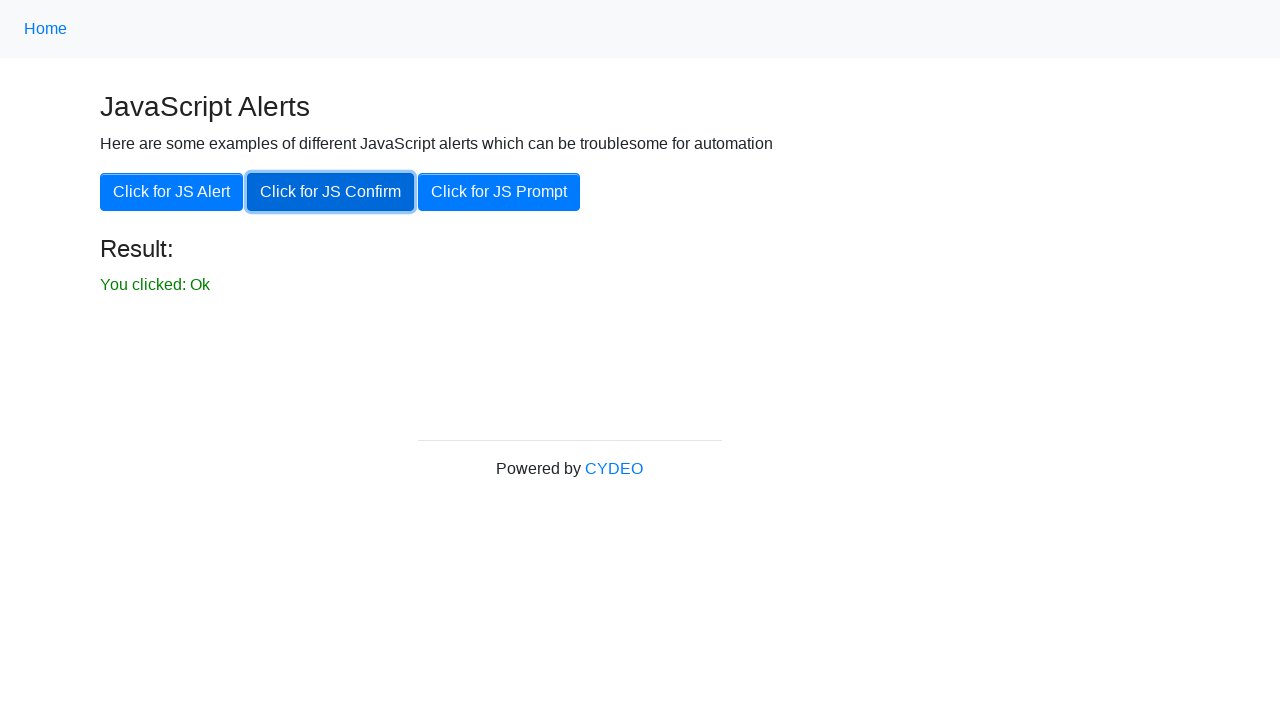

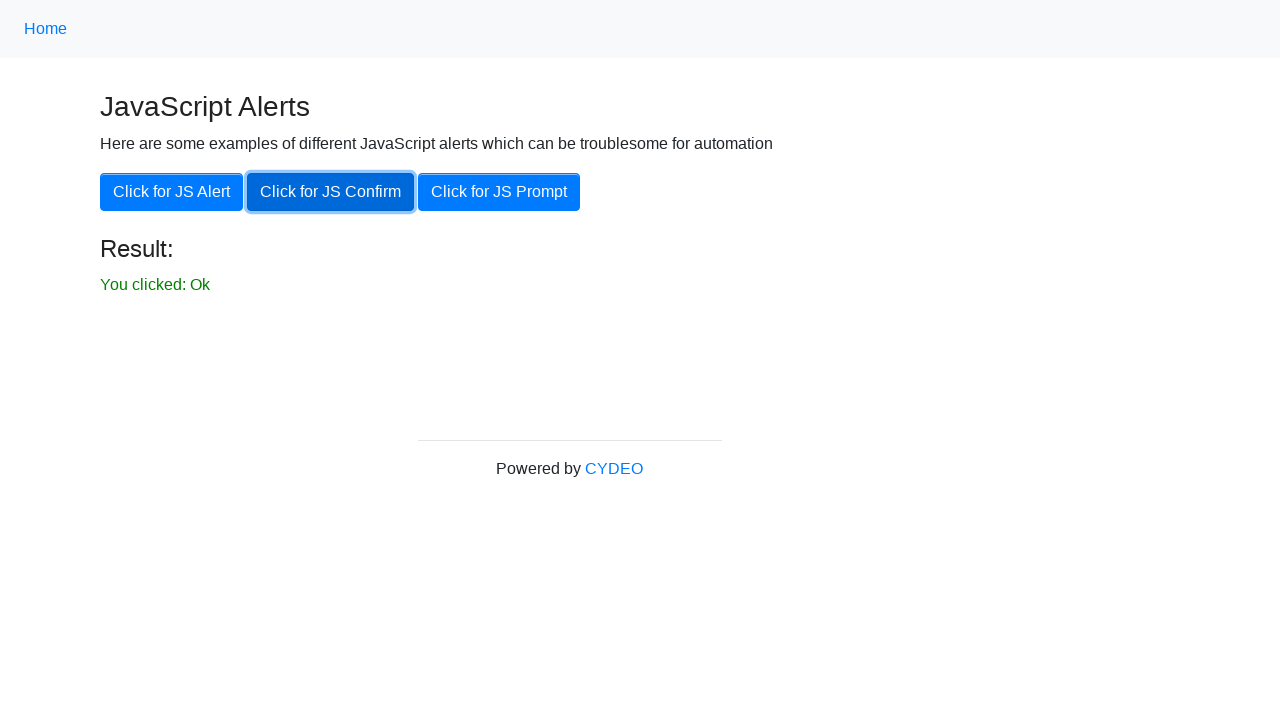